Tests JavaScript alert handling by triggering different types of alerts (simple, confirm, prompt) and interacting with them

Starting URL: https://syntaxprojects.com/javascript-alert-box-demo.php

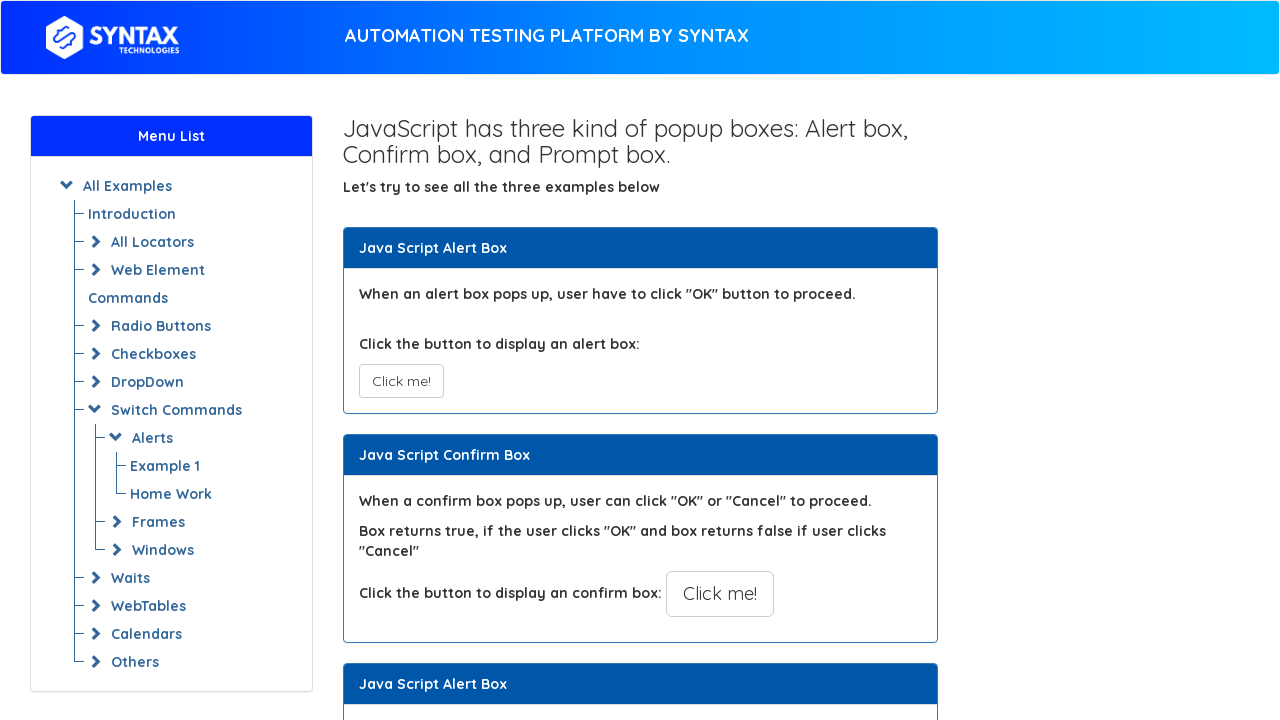

Clicked button to trigger simple alert at (401, 381) on xpath=//button[@onclick='myAlertFunction()']
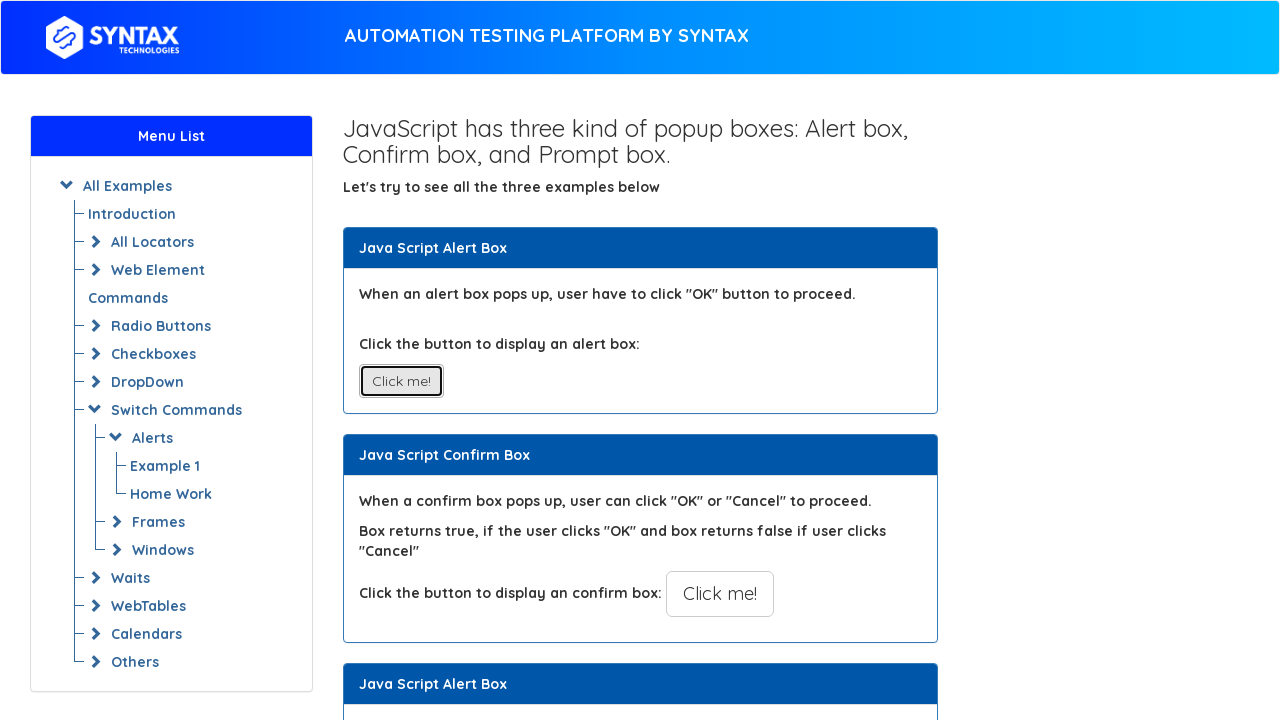

Set up dialog handler to accept alerts
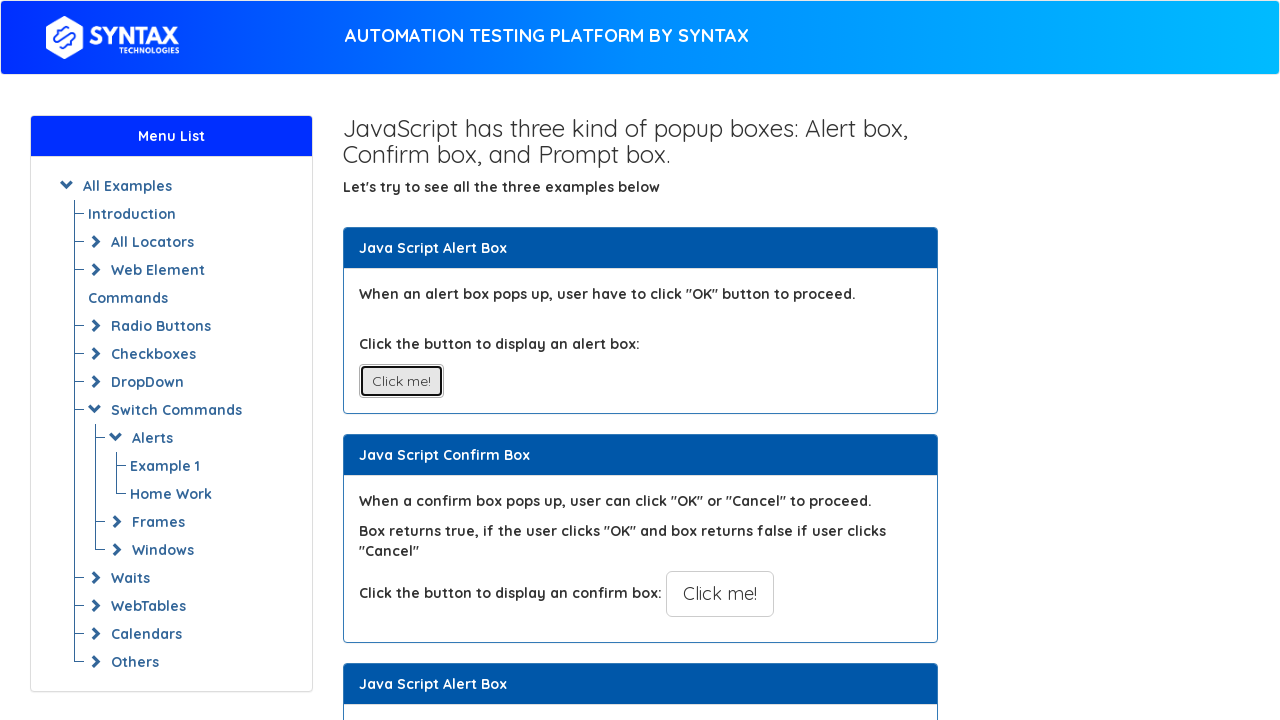

Clicked button to trigger confirm alert at (720, 594) on xpath=//button[@onclick='myConfirmFunction()']
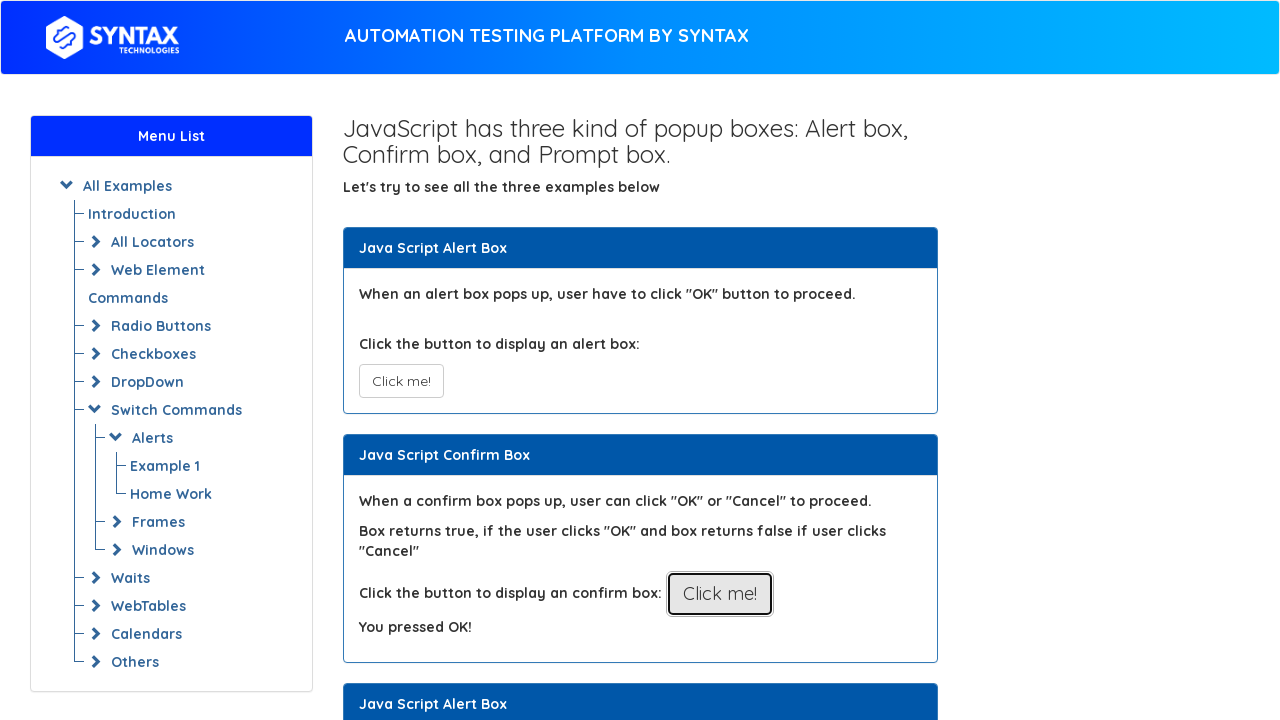

Set up dialog handler to dismiss confirm alert
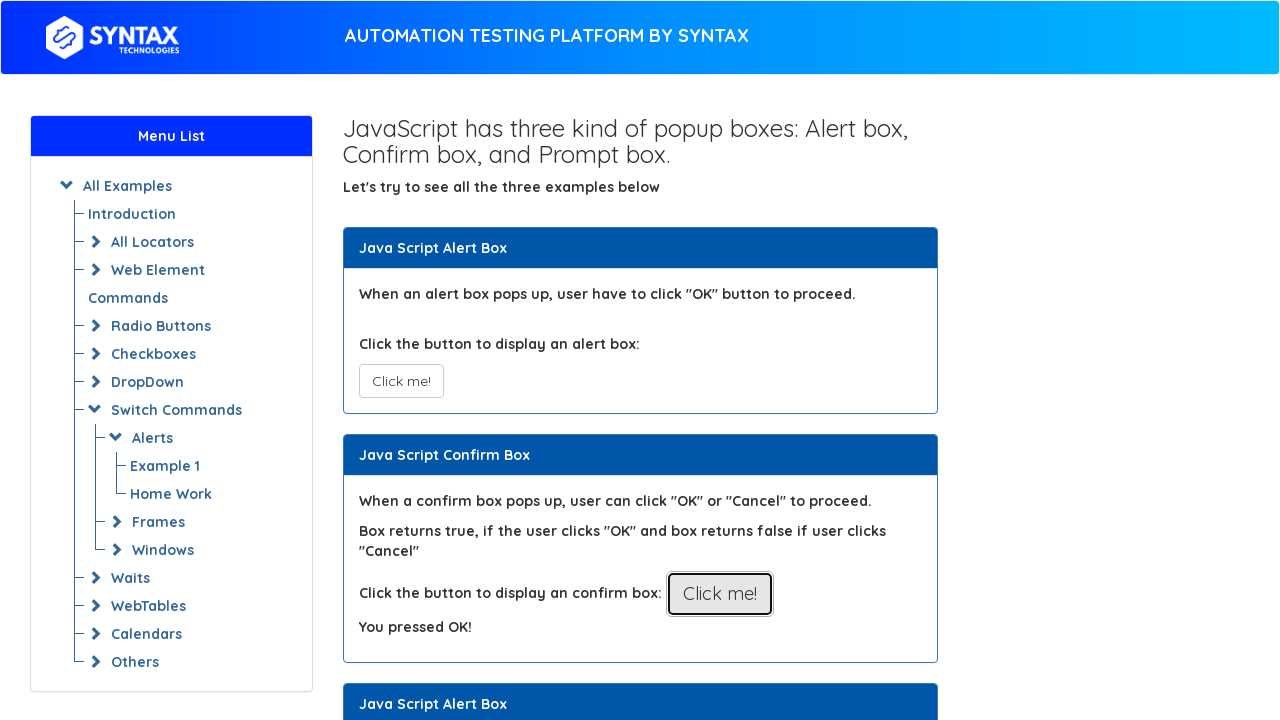

Clicked button to trigger prompt alert at (714, 360) on xpath=//button[@onclick='myPromptFunction()']
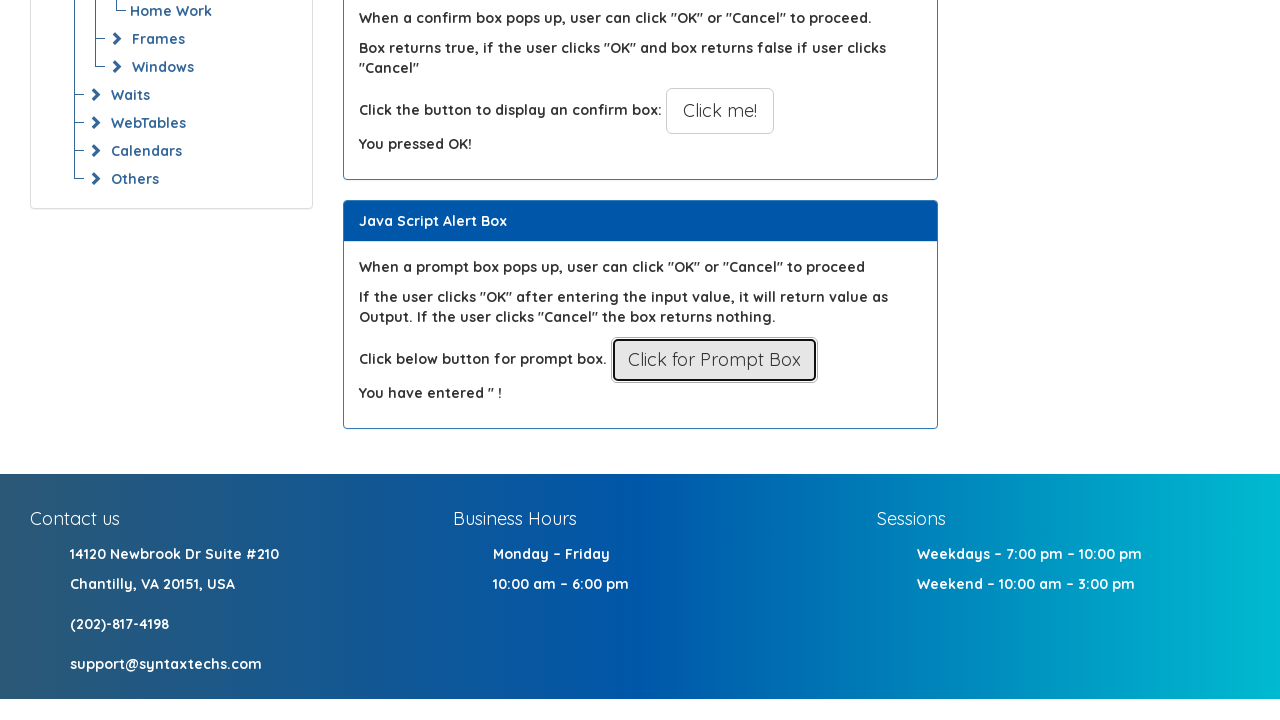

Set up dialog handler to accept prompt alert with text 'coca-cola'
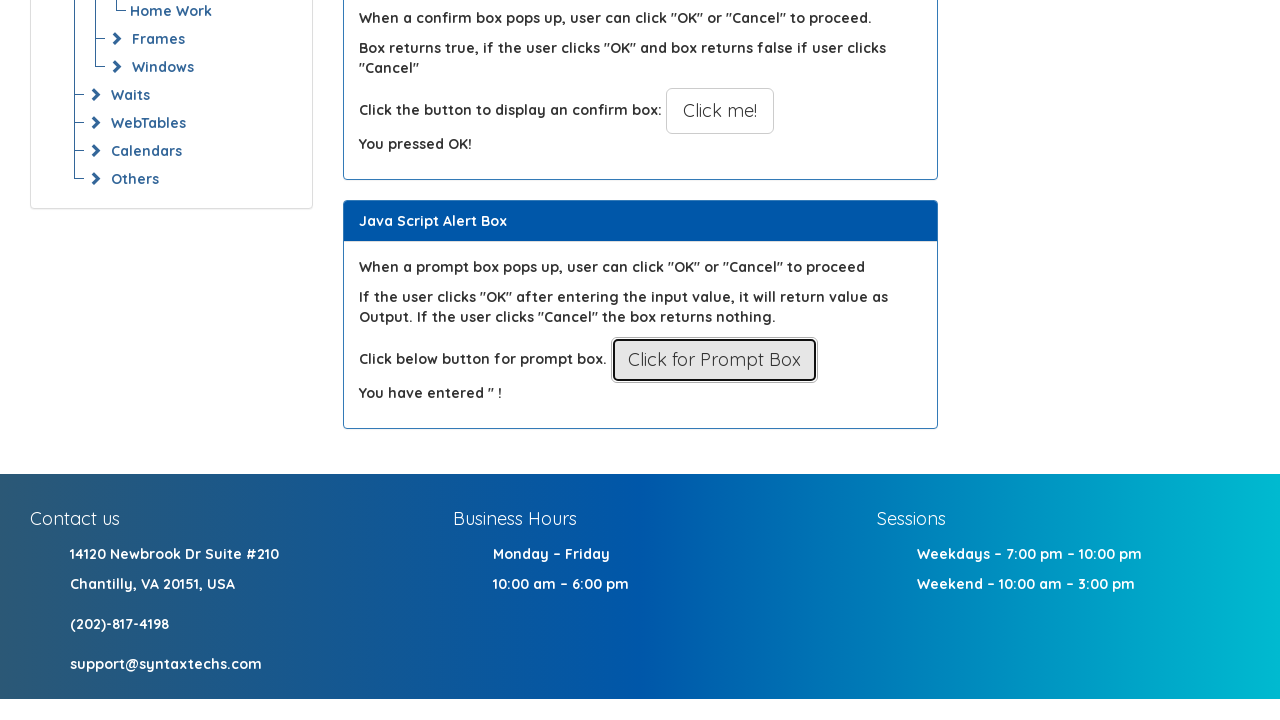

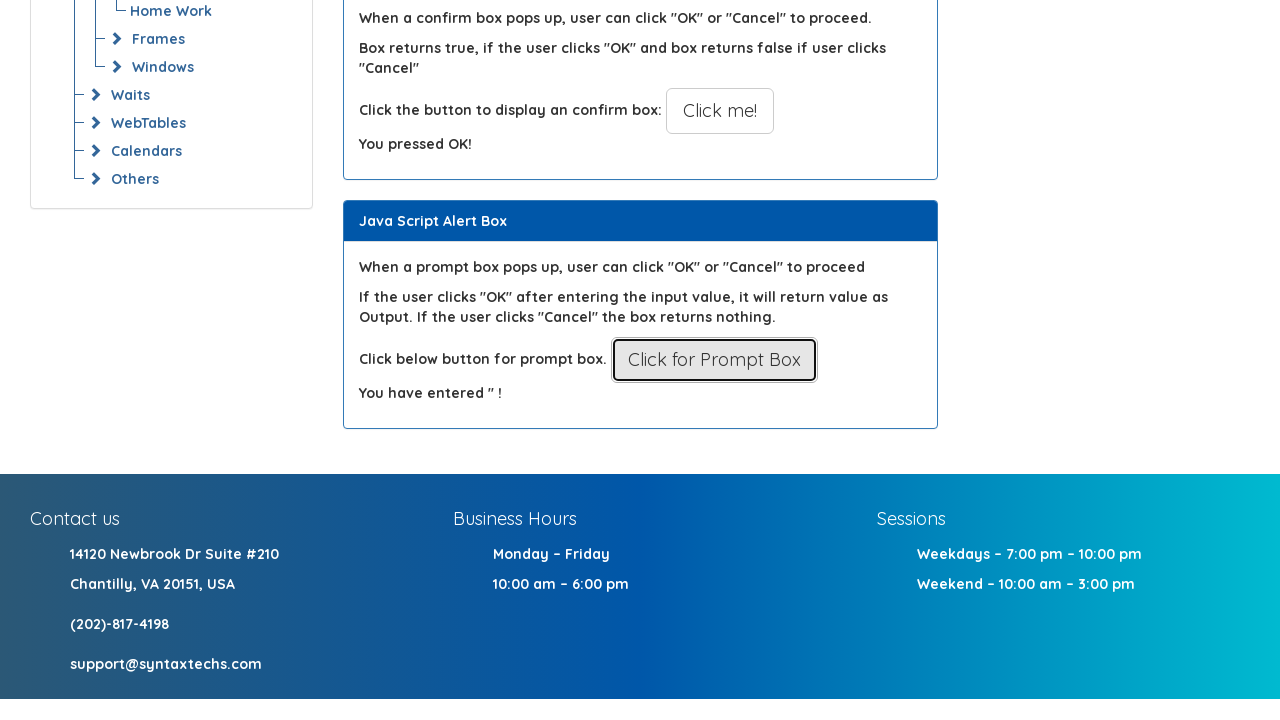